Tests multi-selection box functionality by clicking on an option in a select element

Starting URL: http://omayo.blogspot.com/

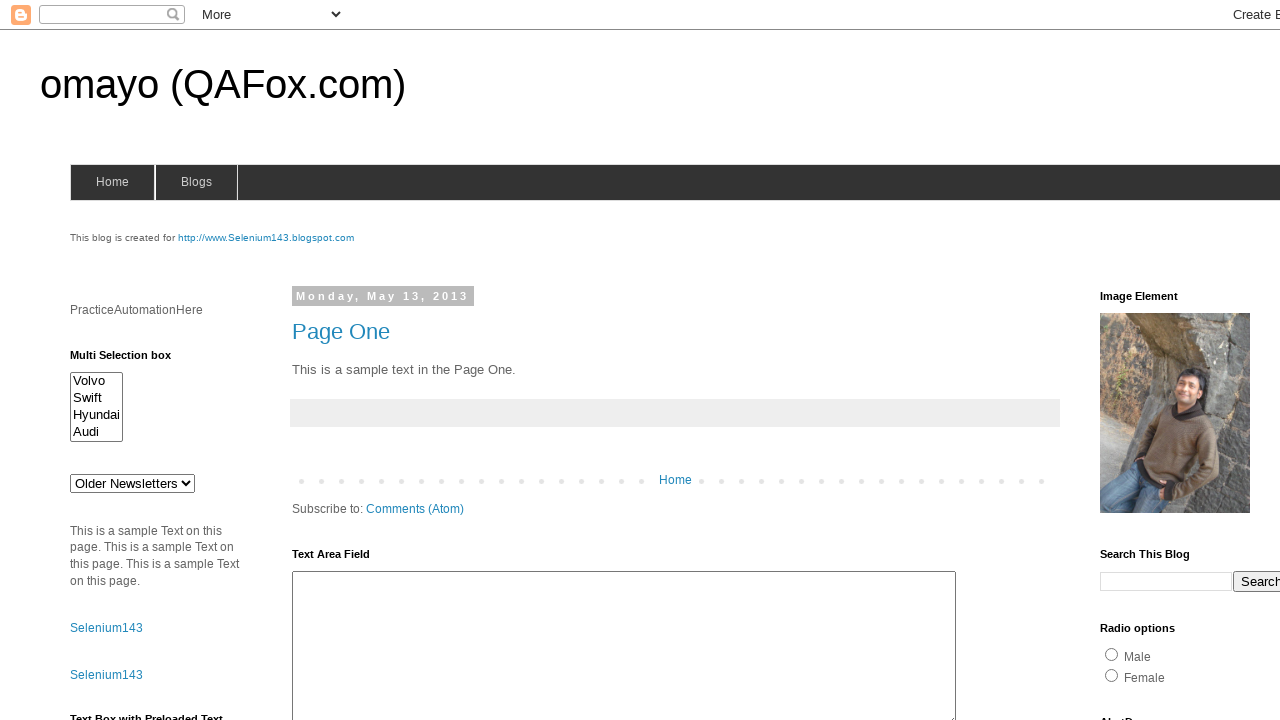

Navigated to http://omayo.blogspot.com/
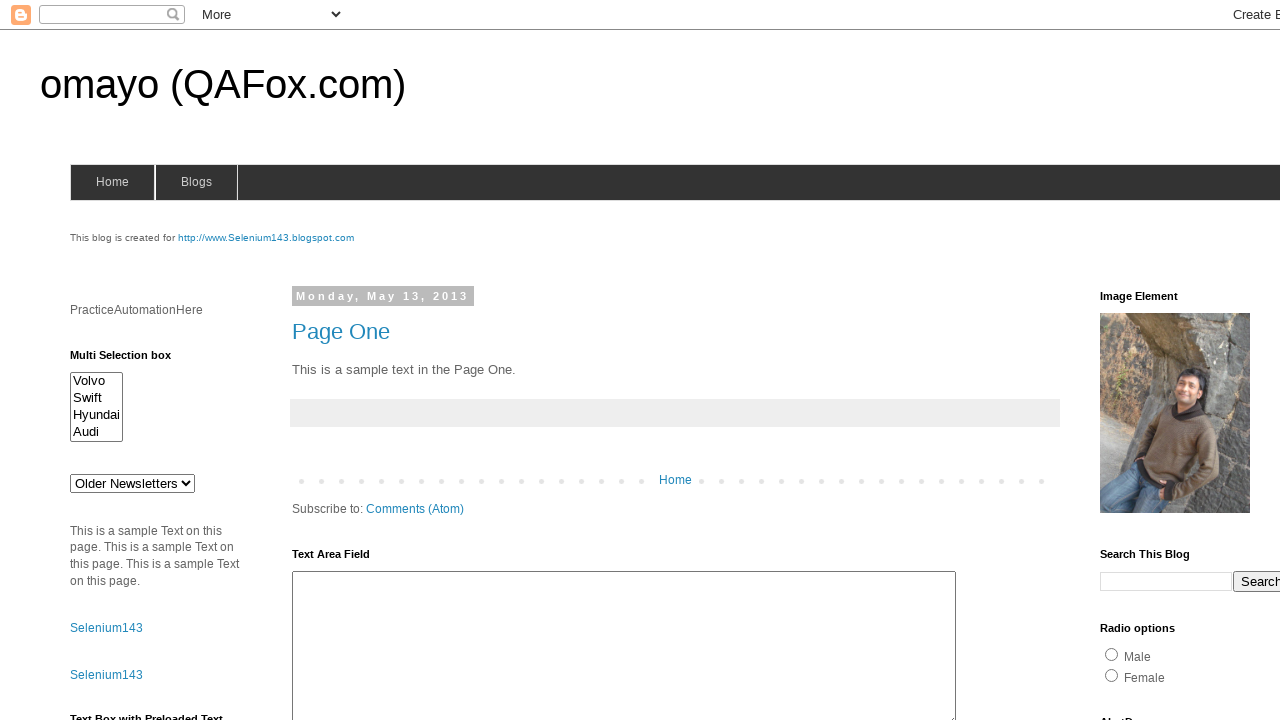

Clicked on Hyundai option in multi-selection box at (96, 415) on option:has-text('Hyundai')
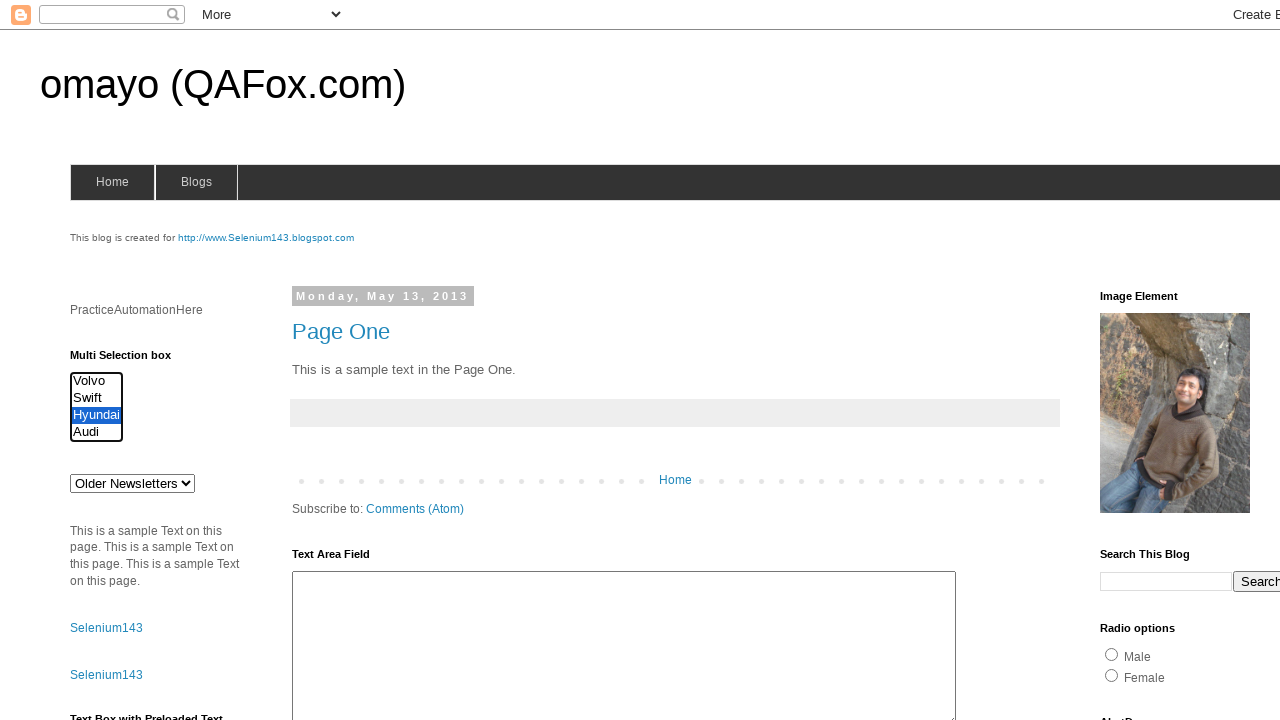

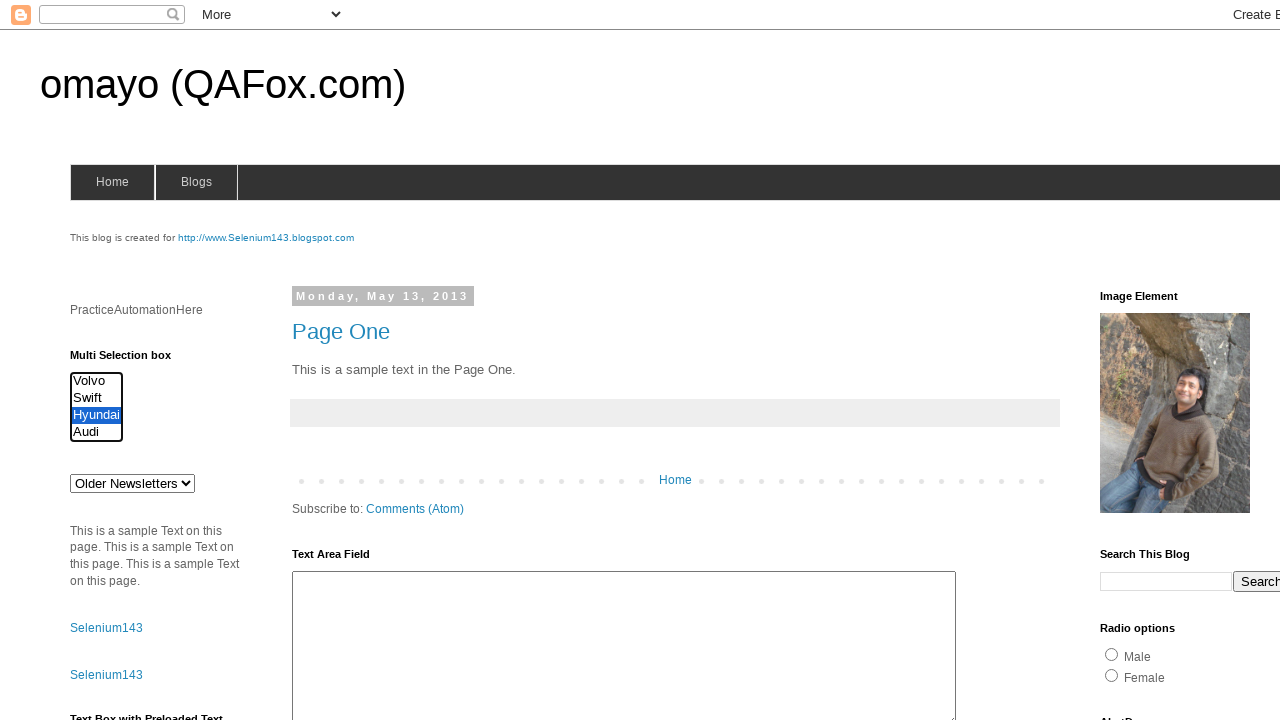